Clicks a prompt button, enters text into the prompt dialog, accepts it, and verifies the result

Starting URL: https://demoqa.com/alerts

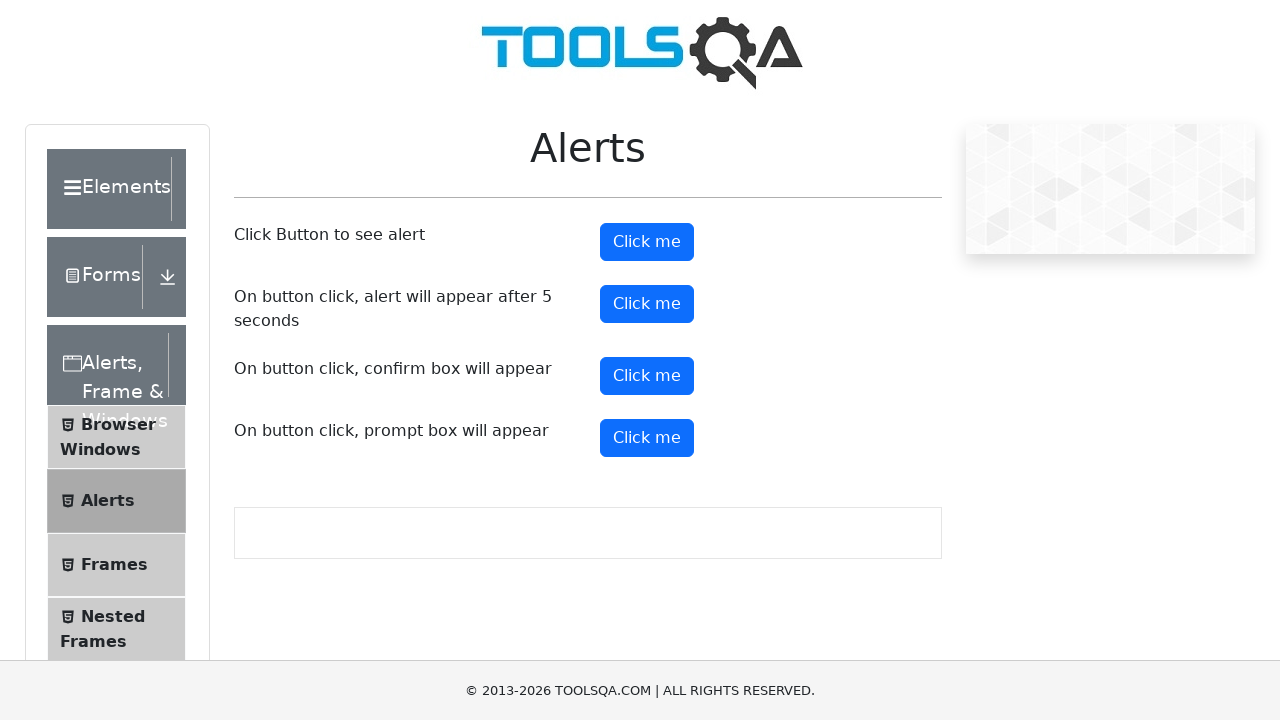

Set up dialog handler to accept prompt with text 'Nadim Mahmud'
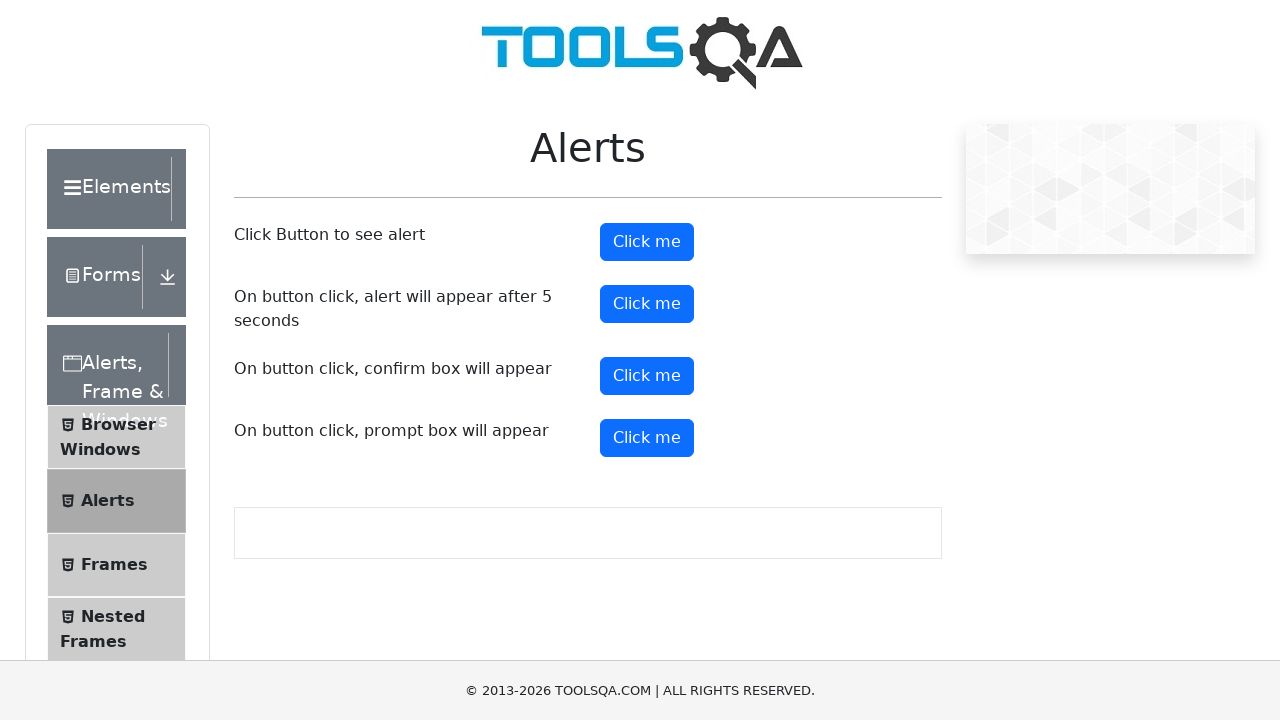

Clicked prompt button to trigger dialog at (647, 438) on #promtButton
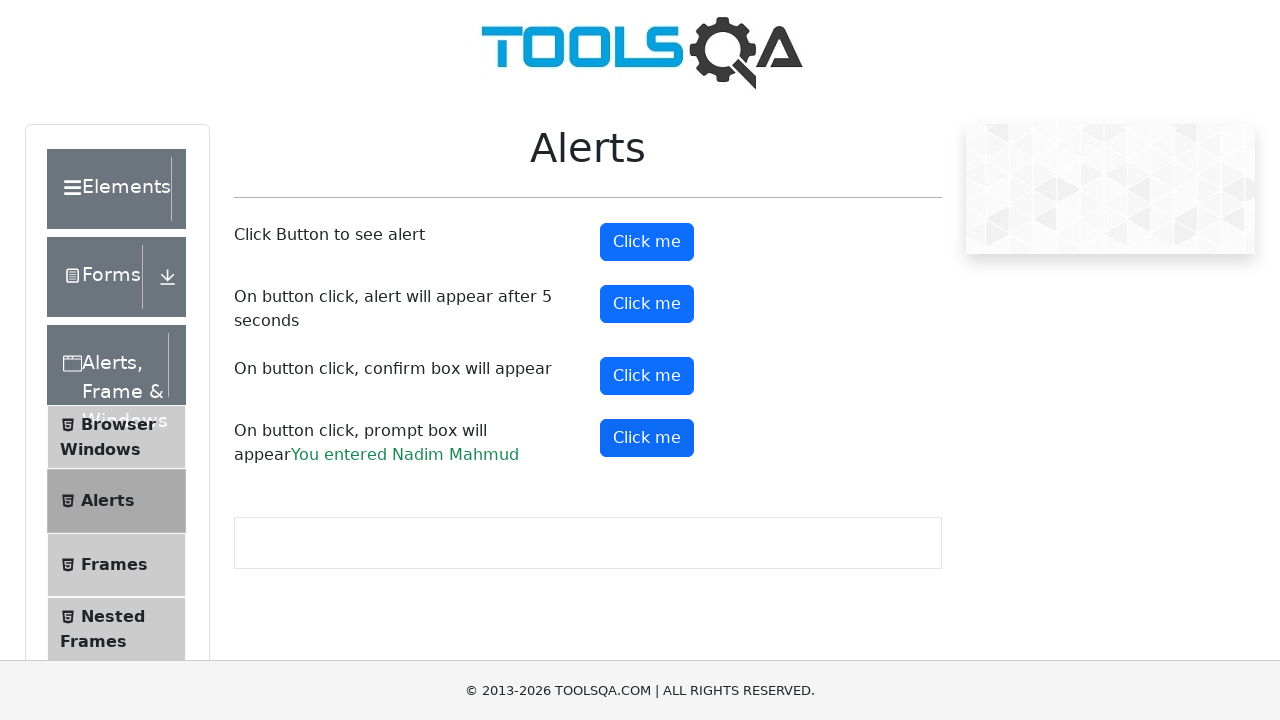

Prompt result message appeared on page
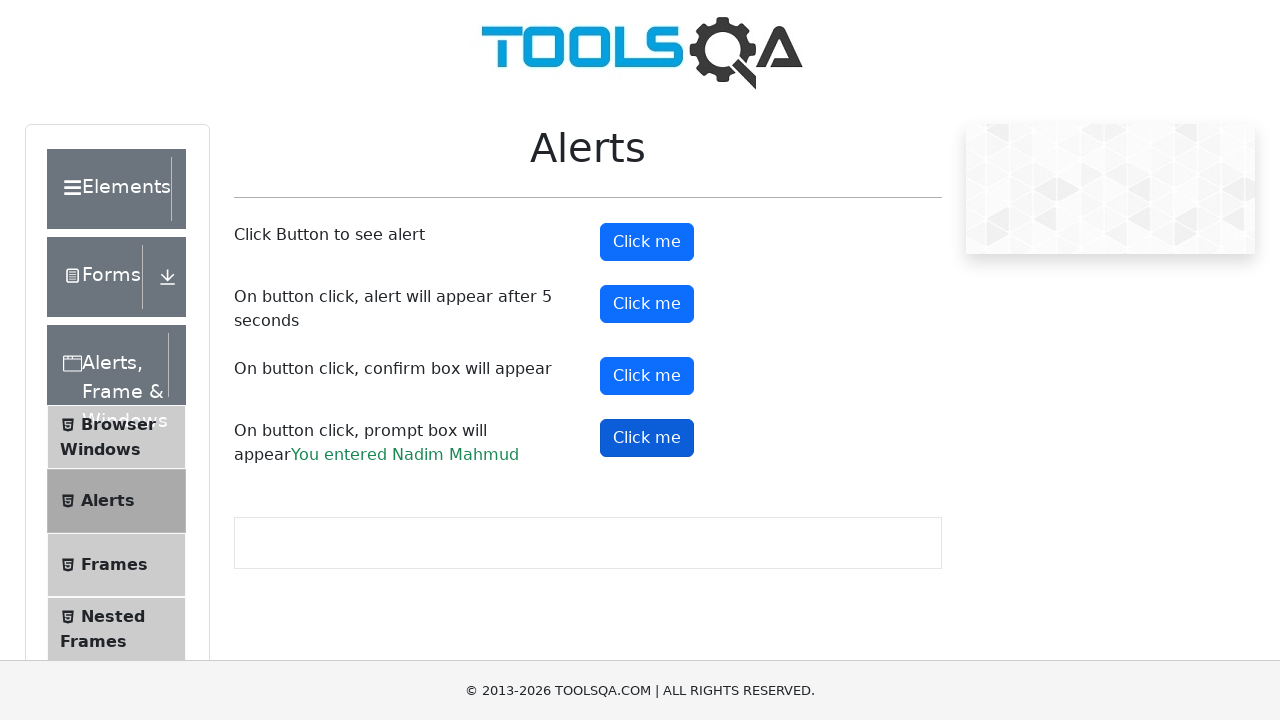

Retrieved text content from prompt result element
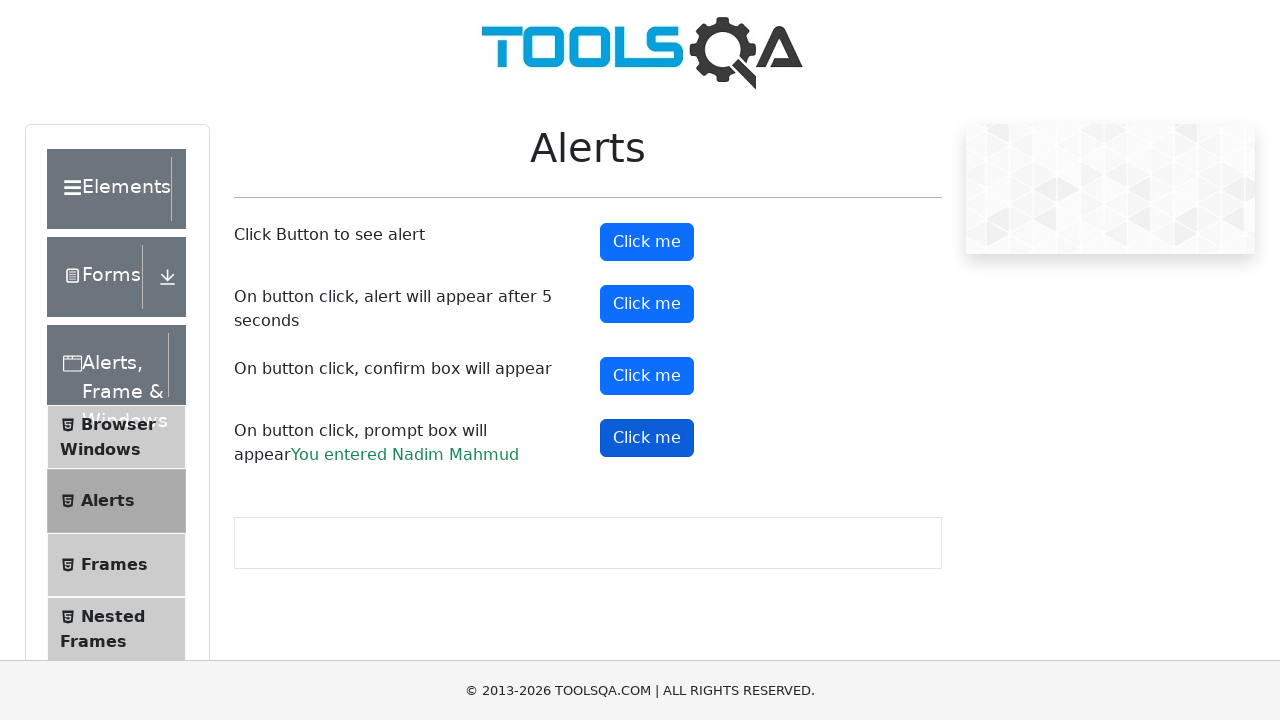

Verified that result contains 'You entered Nadim Mahmud'
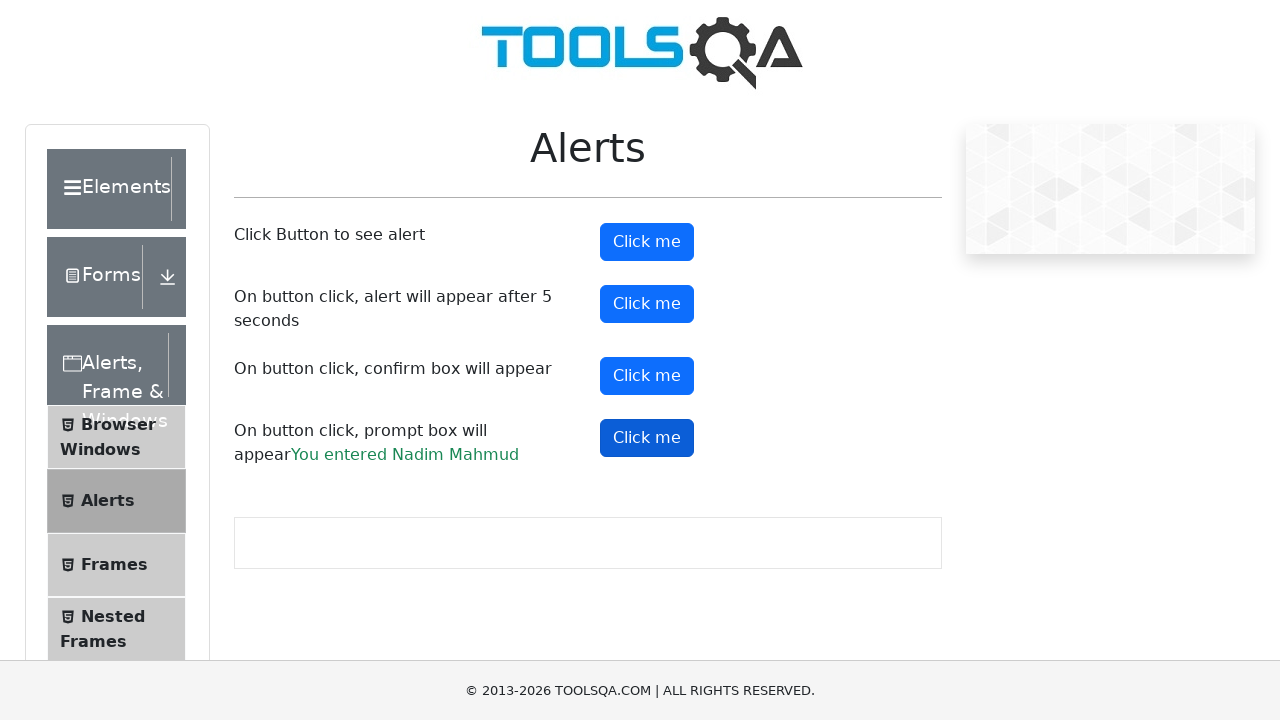

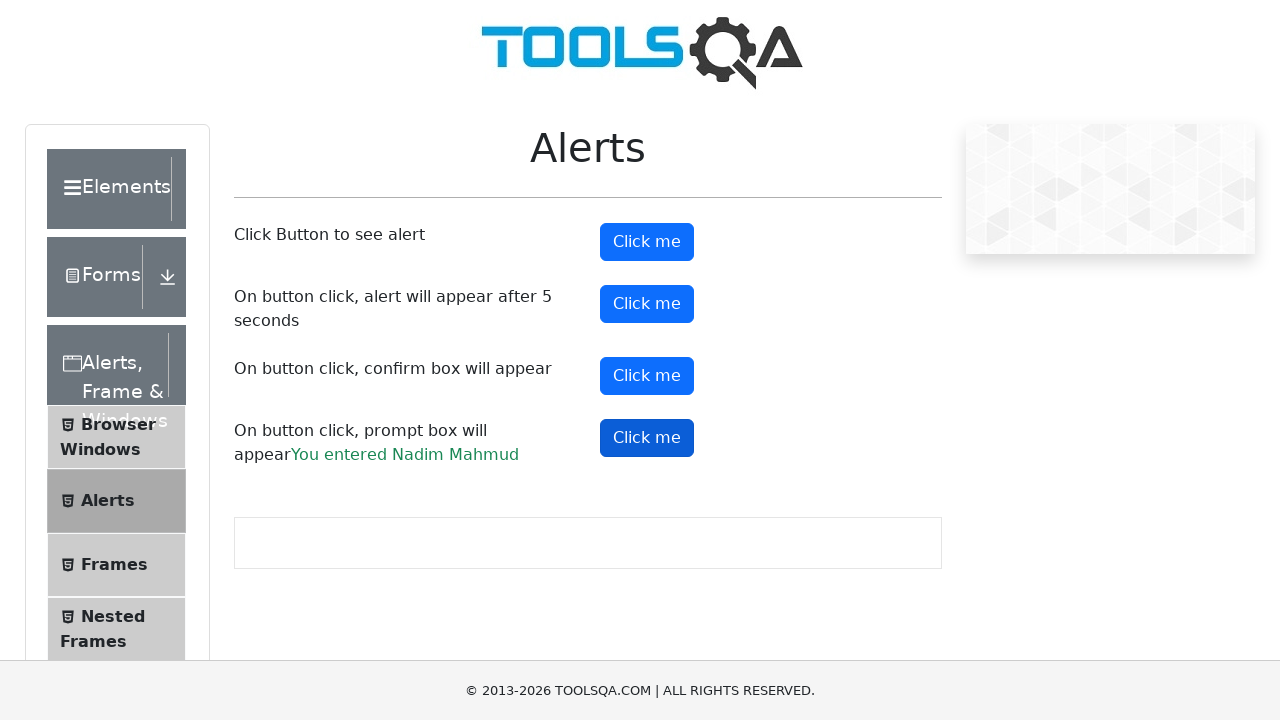